Navigates to the Selenium HQ website and verifies that the page loads with anchor links present on the page.

Starting URL: https://www.seleniumhq.org/

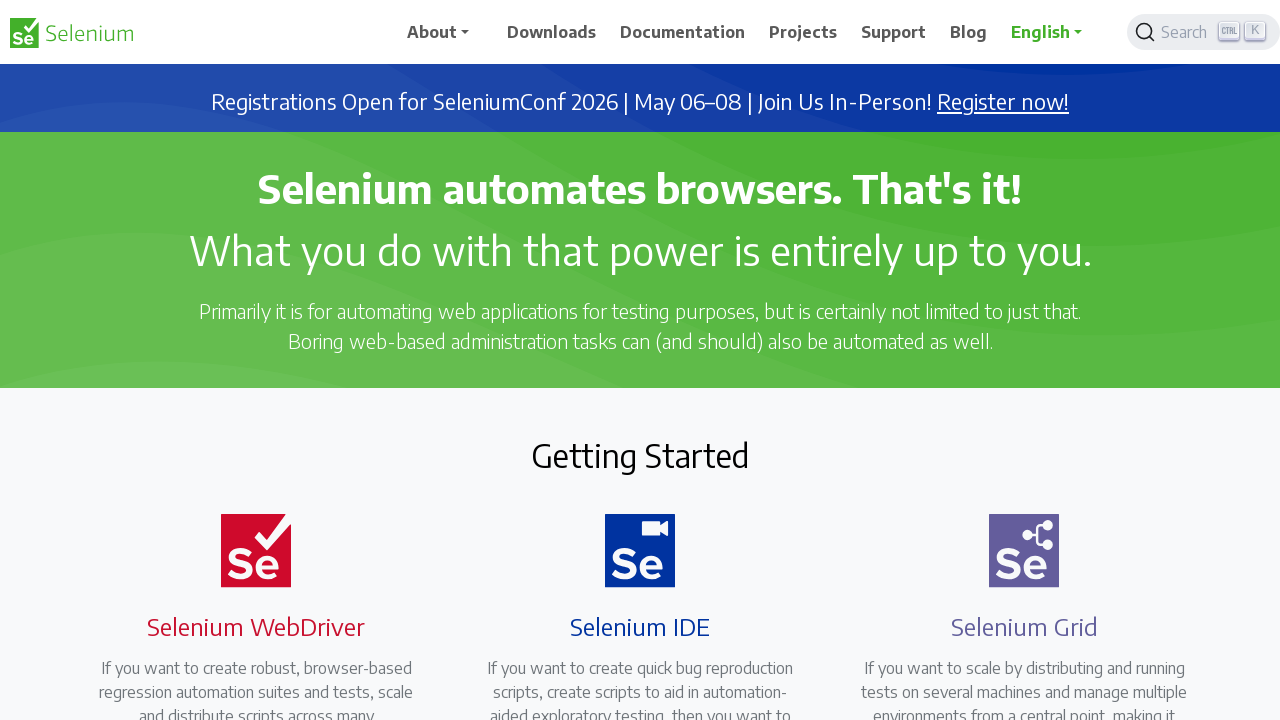

Navigated to Selenium HQ website
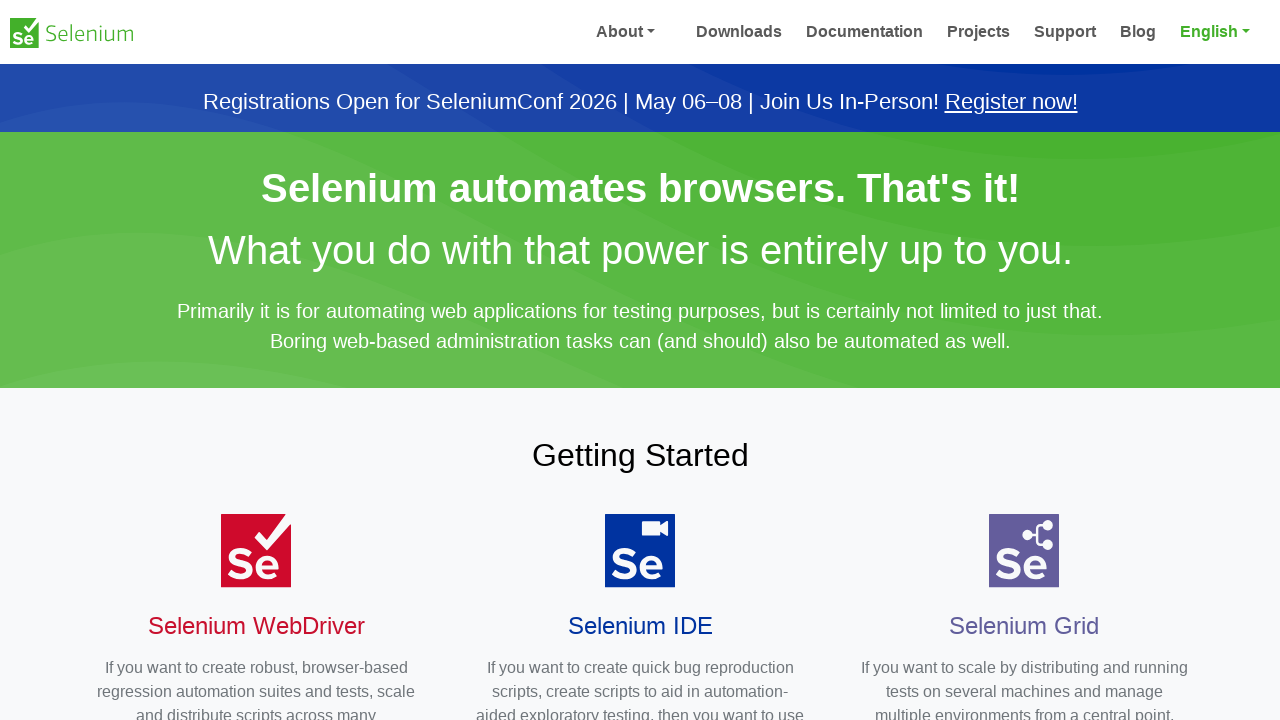

Waited for anchor links to load on the page
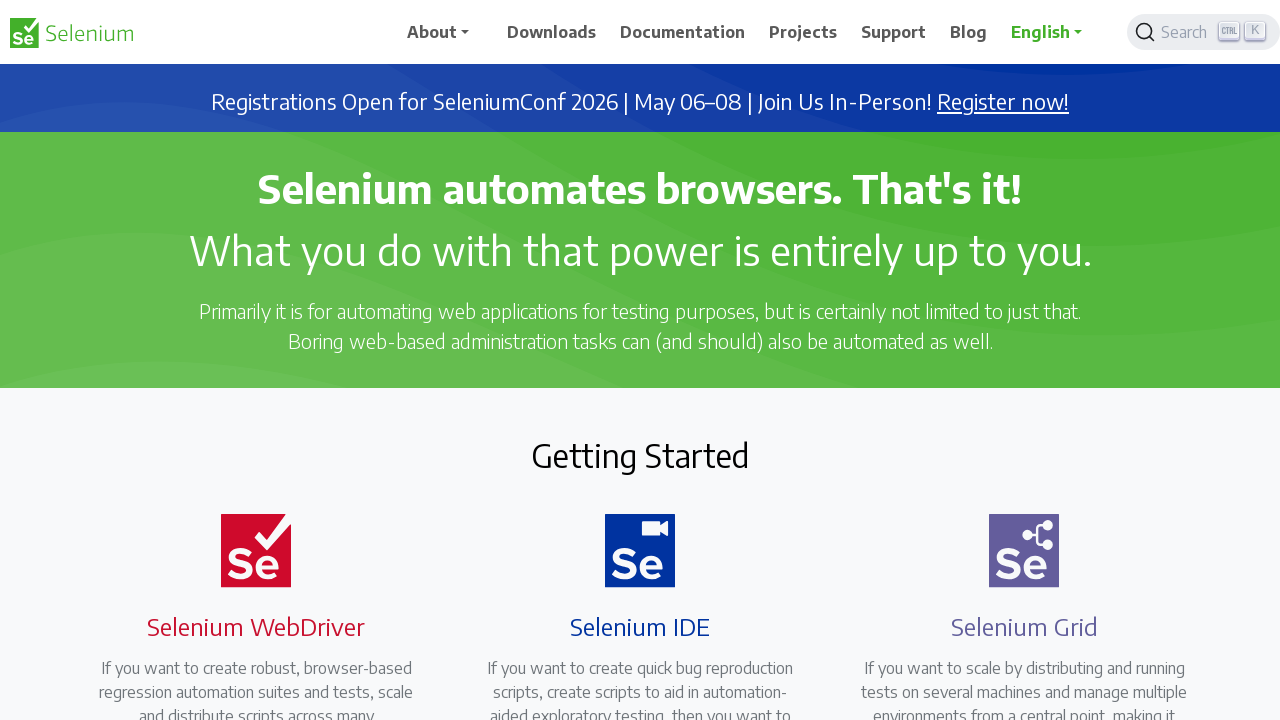

Located all anchor links on the page
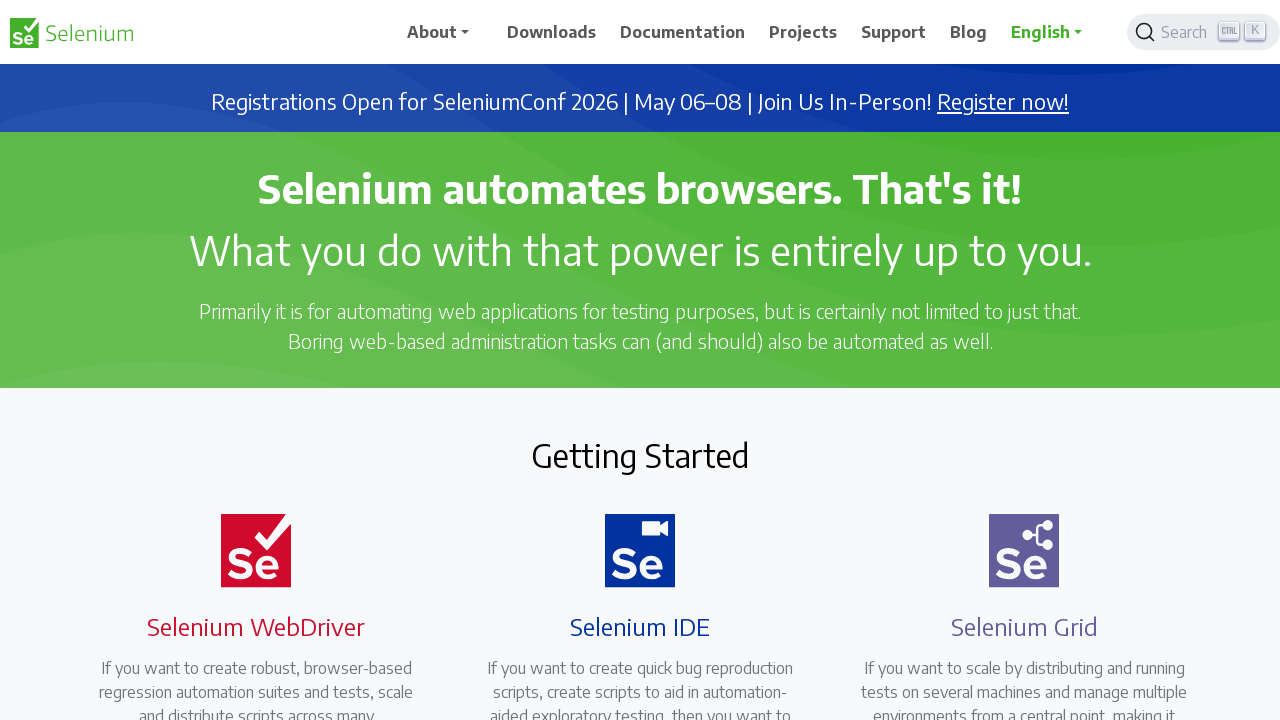

Verified that anchor links are present on the page
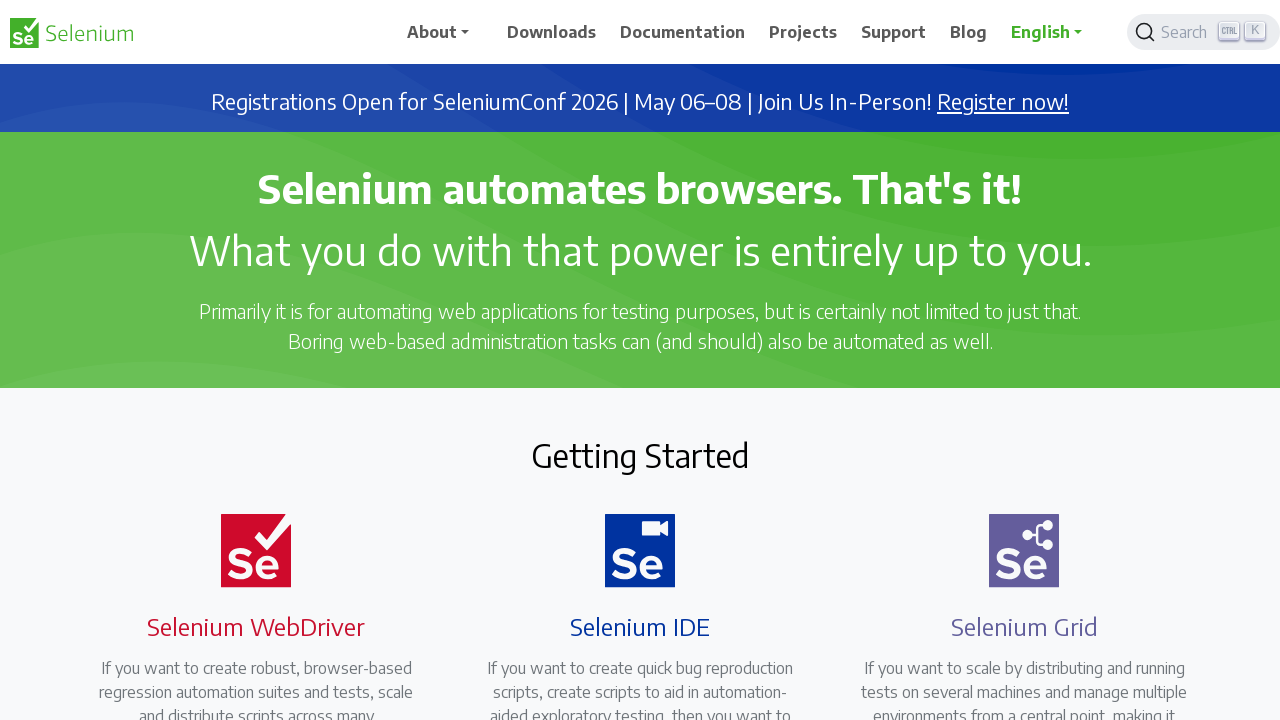

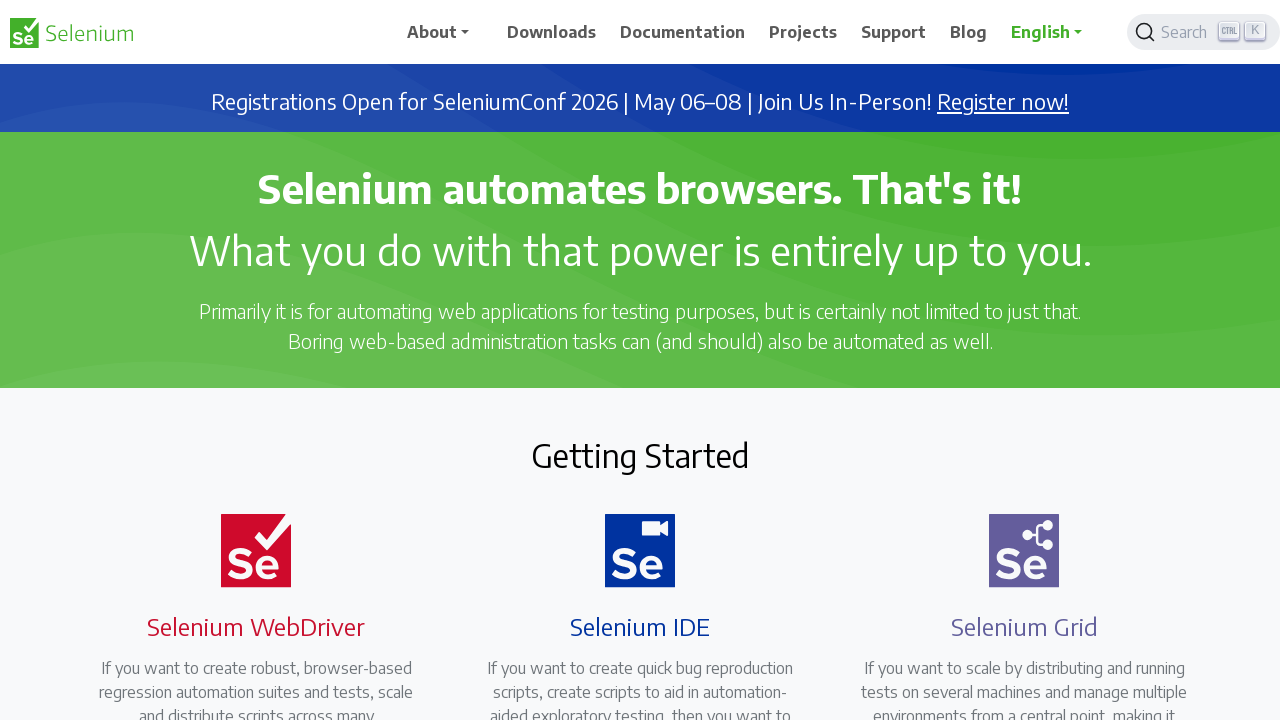